Navigates to Walmart homepage and verifies it loads successfully

Starting URL: https://www.walmart.com/

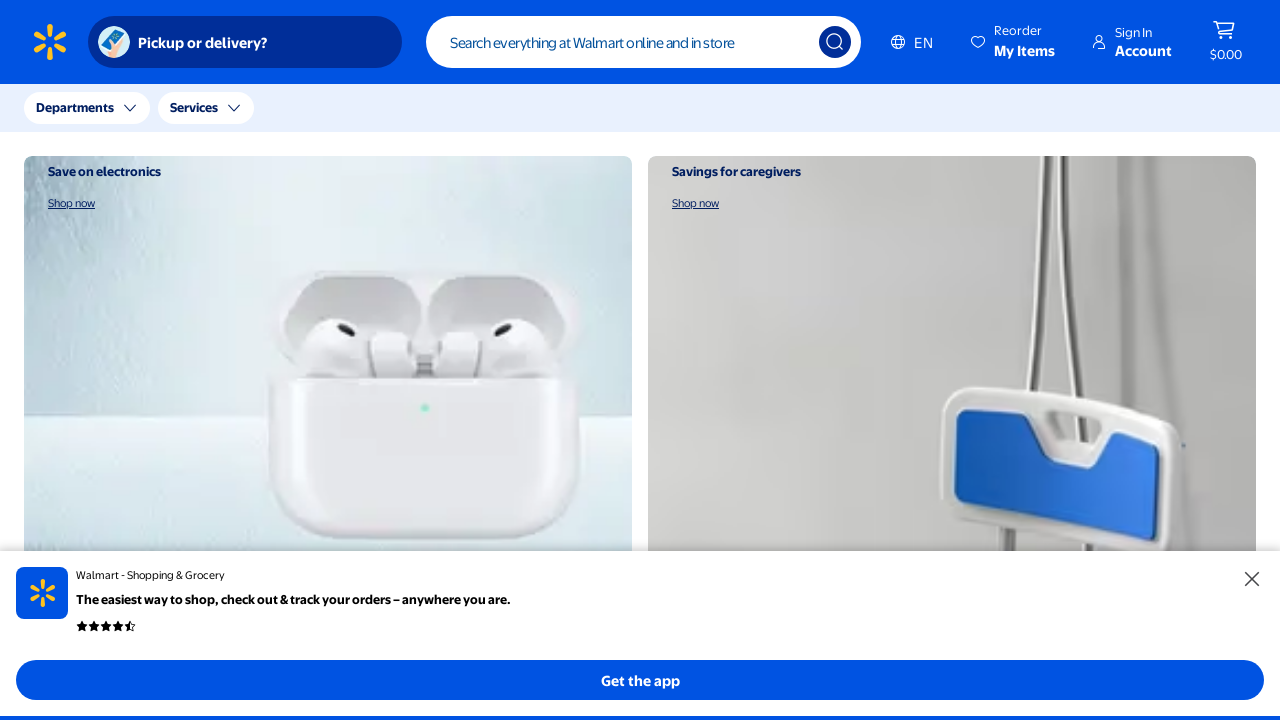

Walmart homepage DOM content loaded
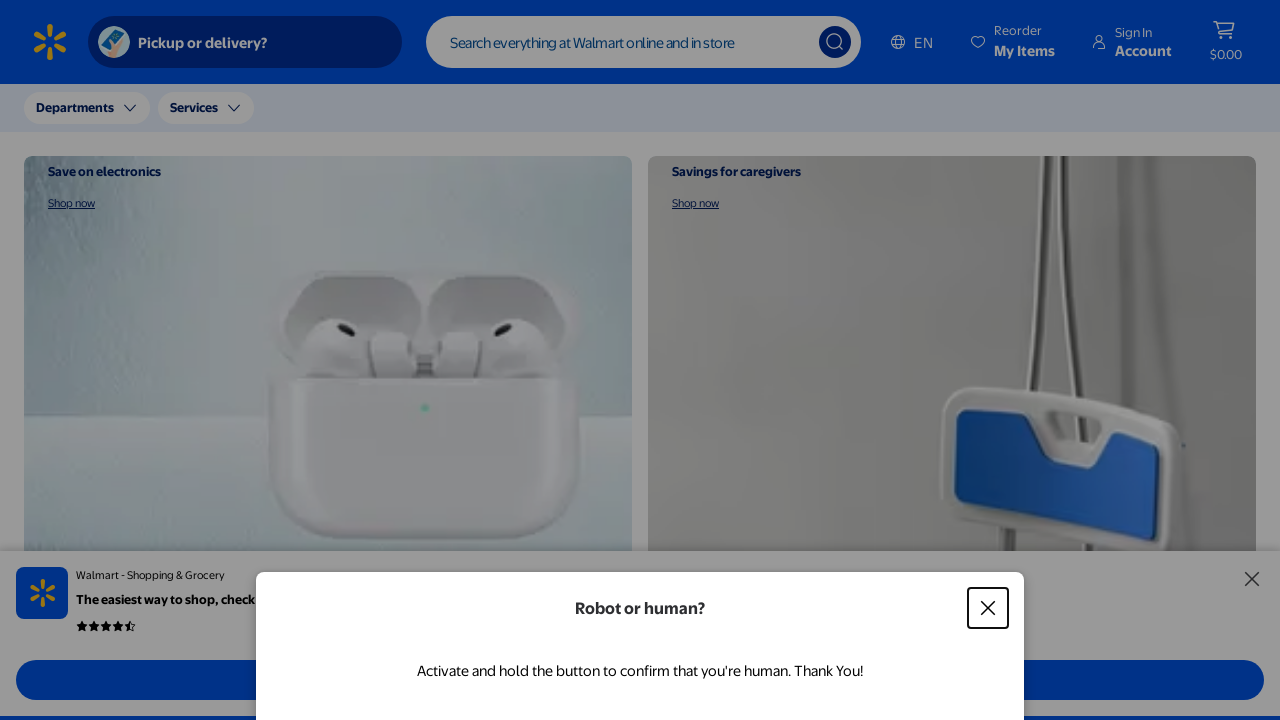

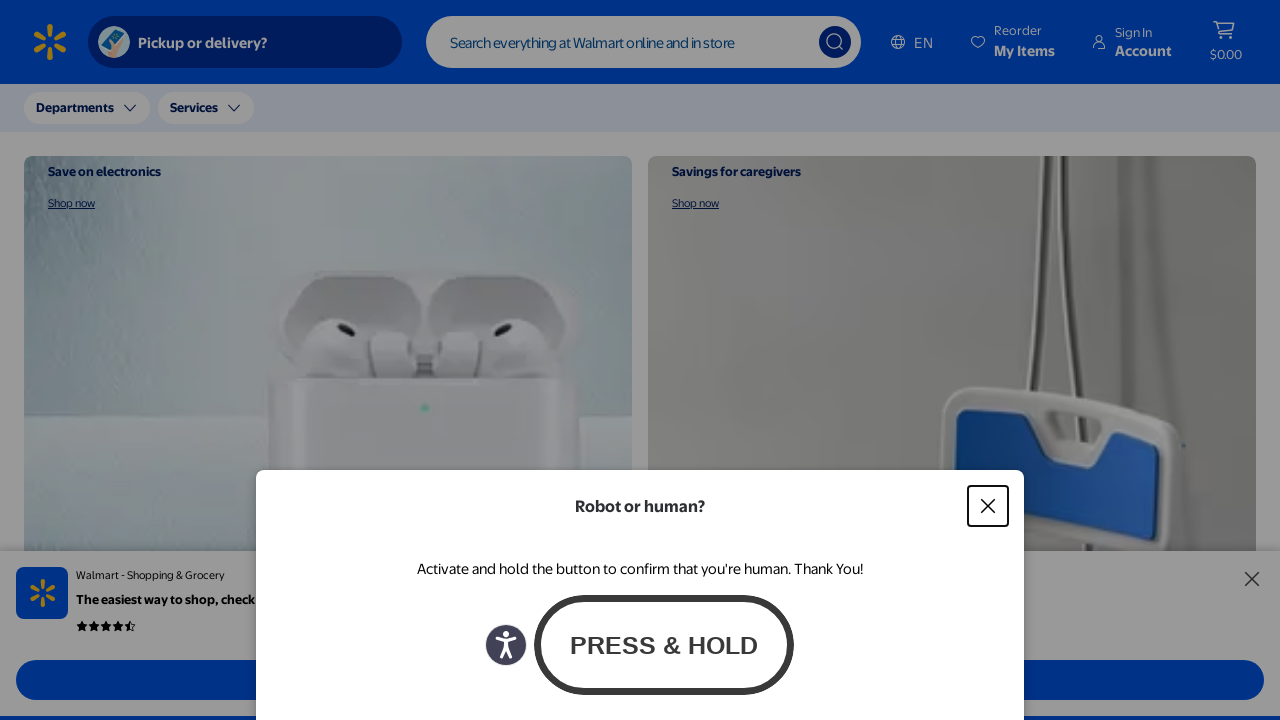